Tests jQuery UI menu navigation by hovering over nested menu items (Enabled -> Downloads -> PDF) to verify the dropdown functionality works correctly with mouse interactions.

Starting URL: https://the-internet.herokuapp.com/jqueryui/menu

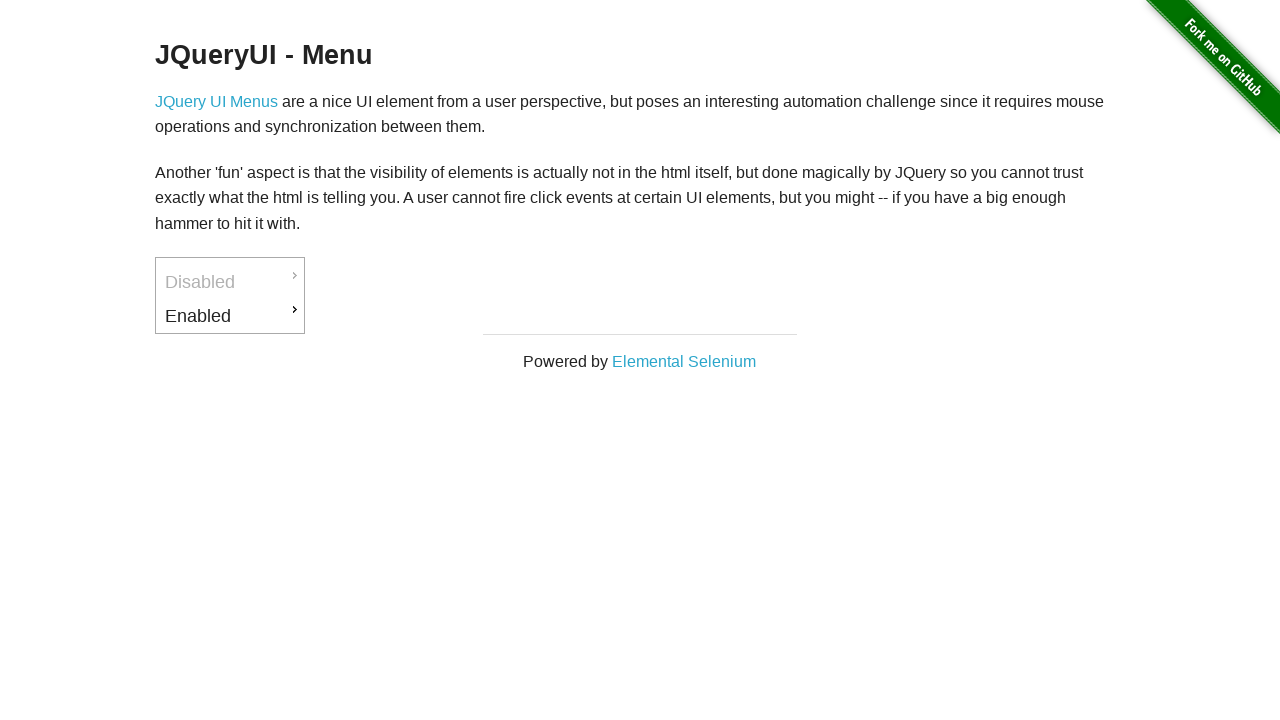

Hovered over 'Enabled' menu item to reveal submenu at (230, 316) on xpath=//a[contains(text(),'Enabled')]
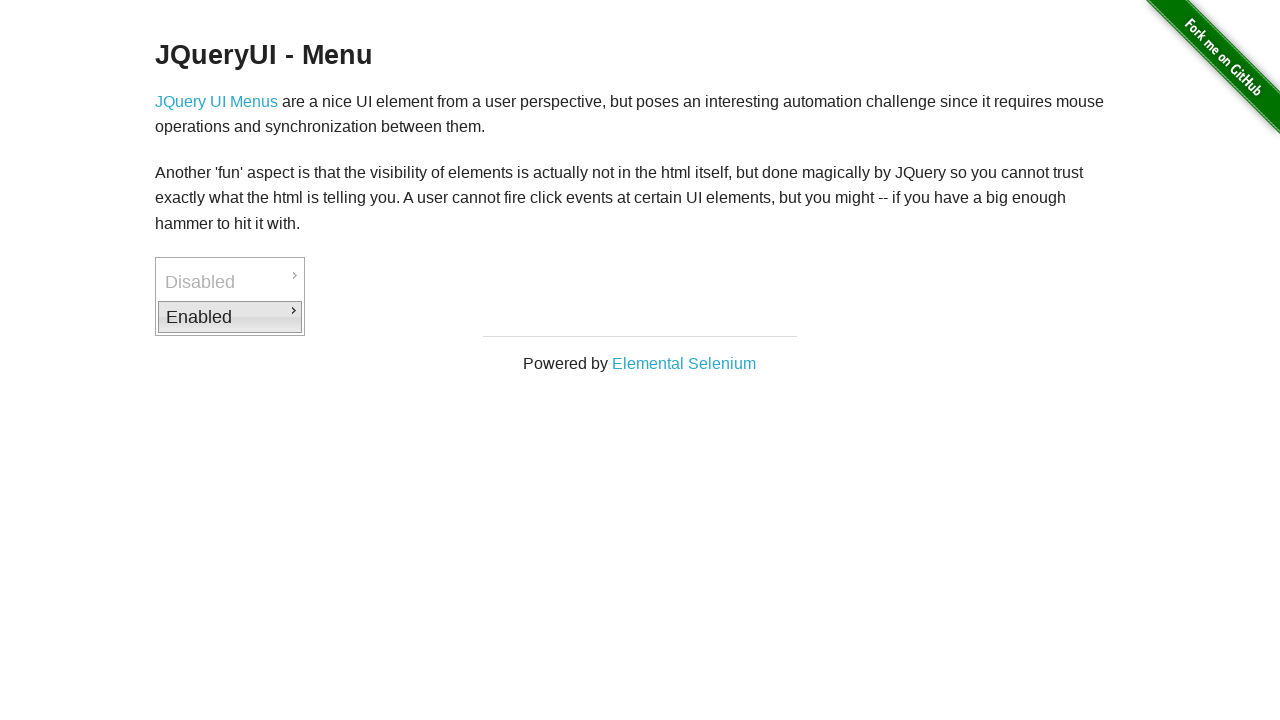

'Downloads' submenu appeared
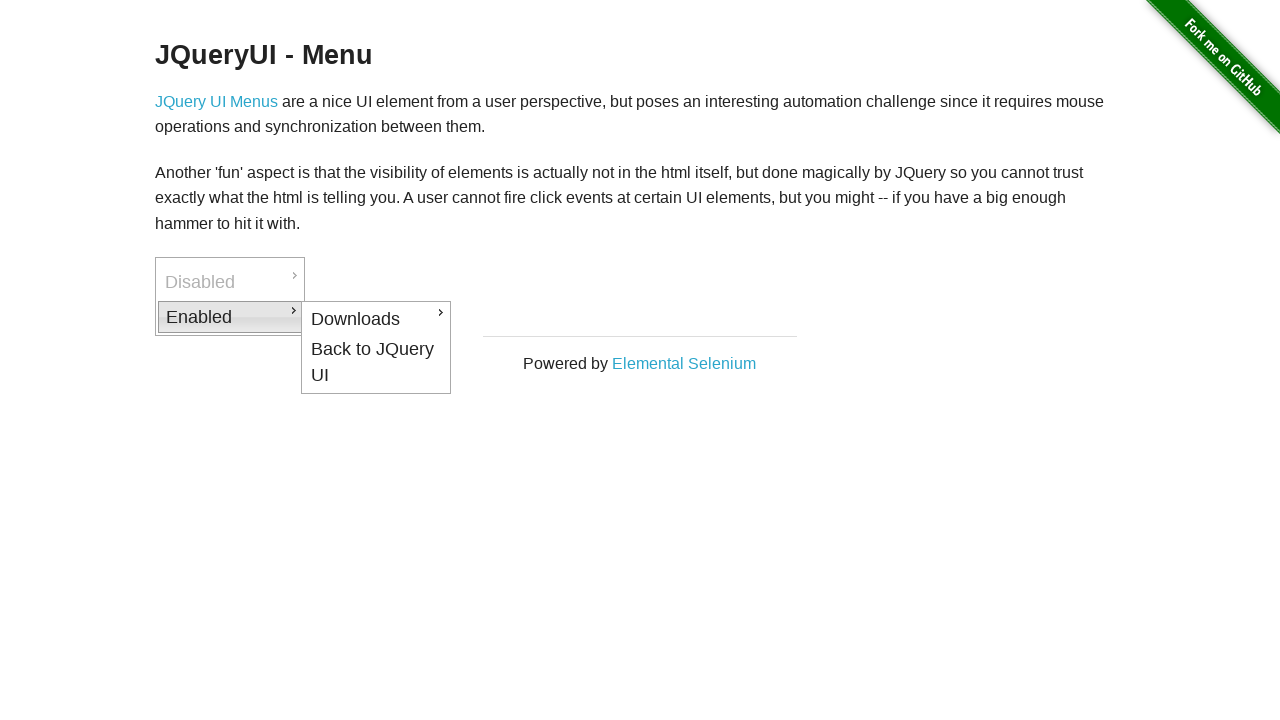

Hovered over 'Downloads' submenu item at (376, 319) on xpath=//a[contains(text(),'Downloads')]
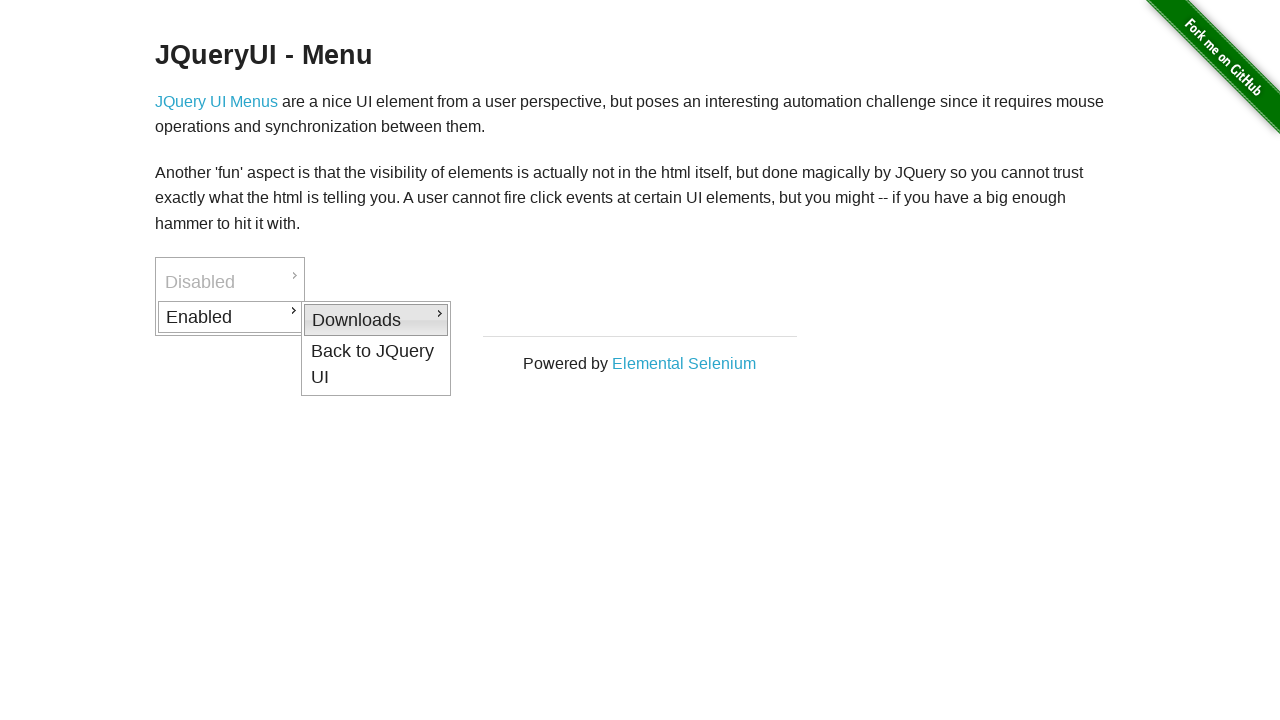

'PDF' option appeared in nested menu
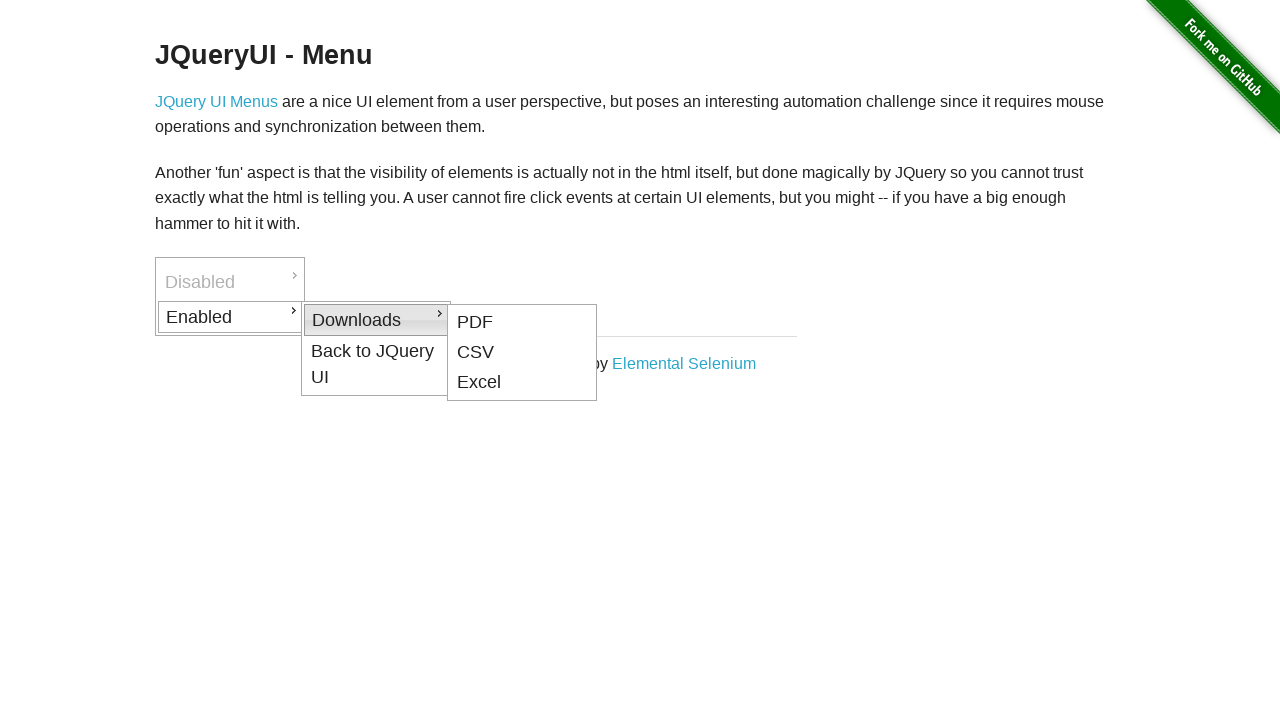

Hovered over 'PDF' option in nested menu at (522, 322) on xpath=//a[contains(text(),'PDF')]
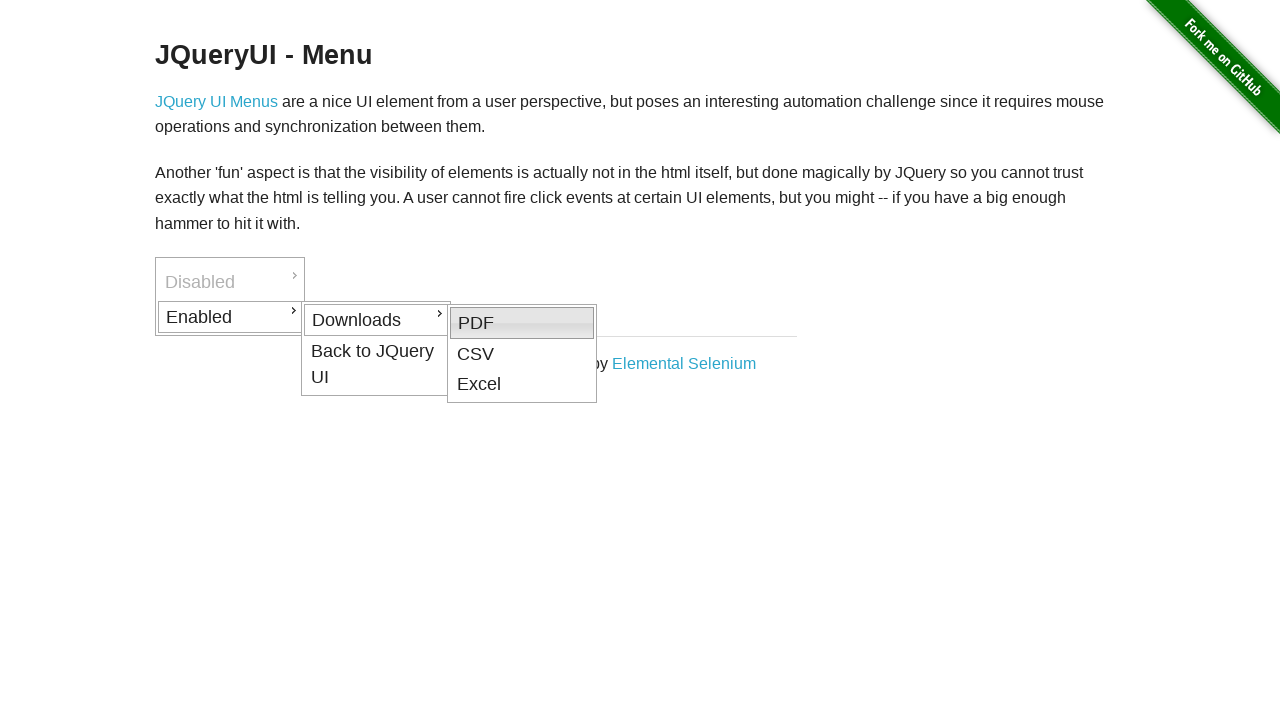

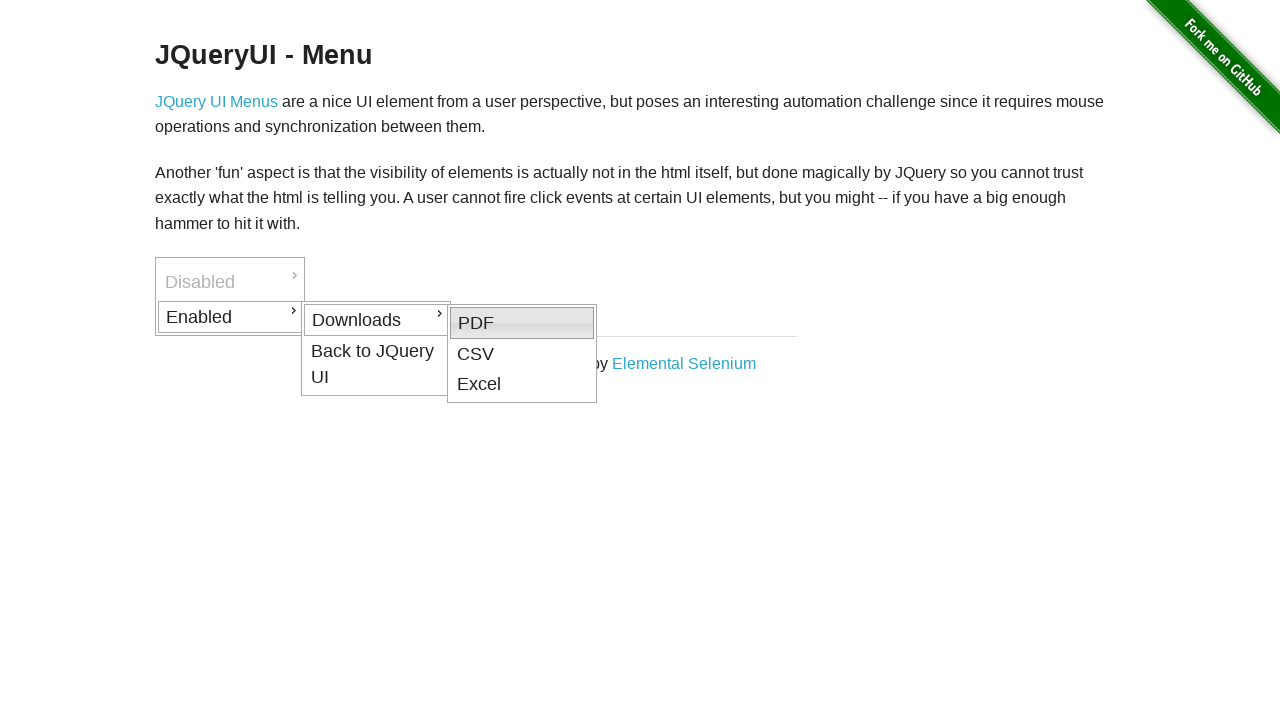